Tests table sorting using semantic class selectors by clicking the dues column header in table2 and verifying ascending sort

Starting URL: http://the-internet.herokuapp.com/tables

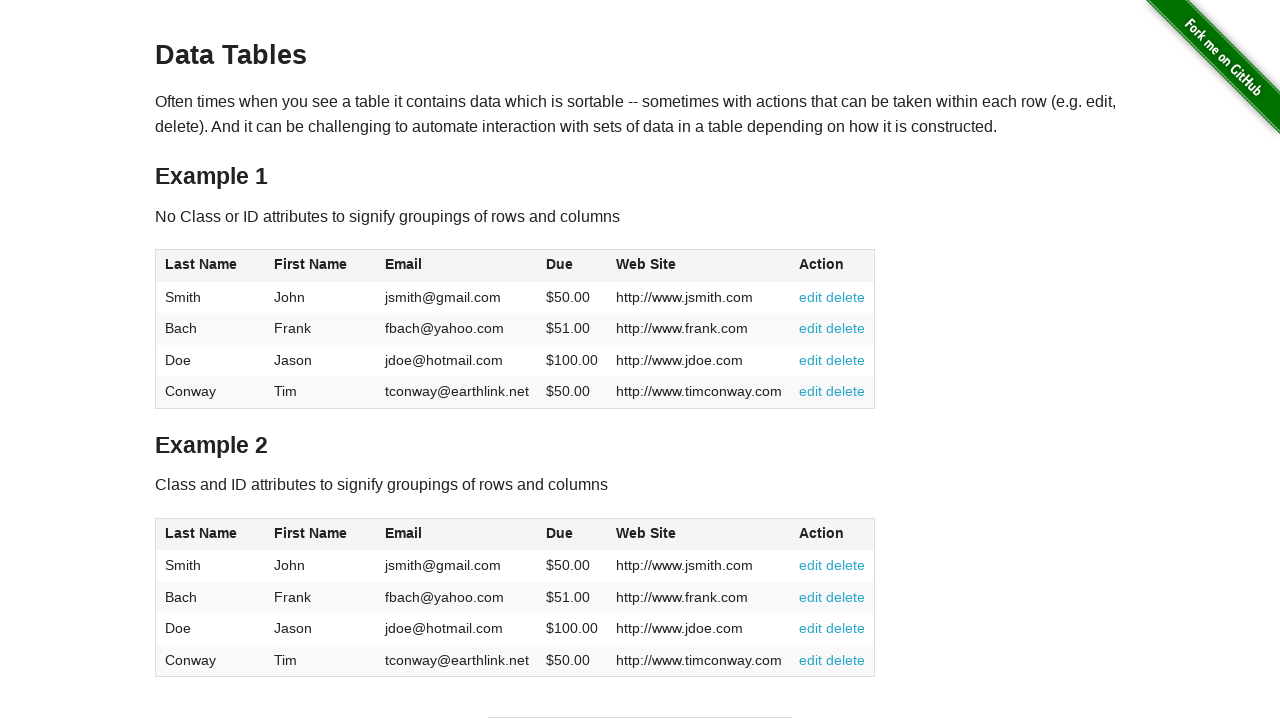

Clicked dues column header in table2 to sort at (560, 533) on #table2 thead .dues
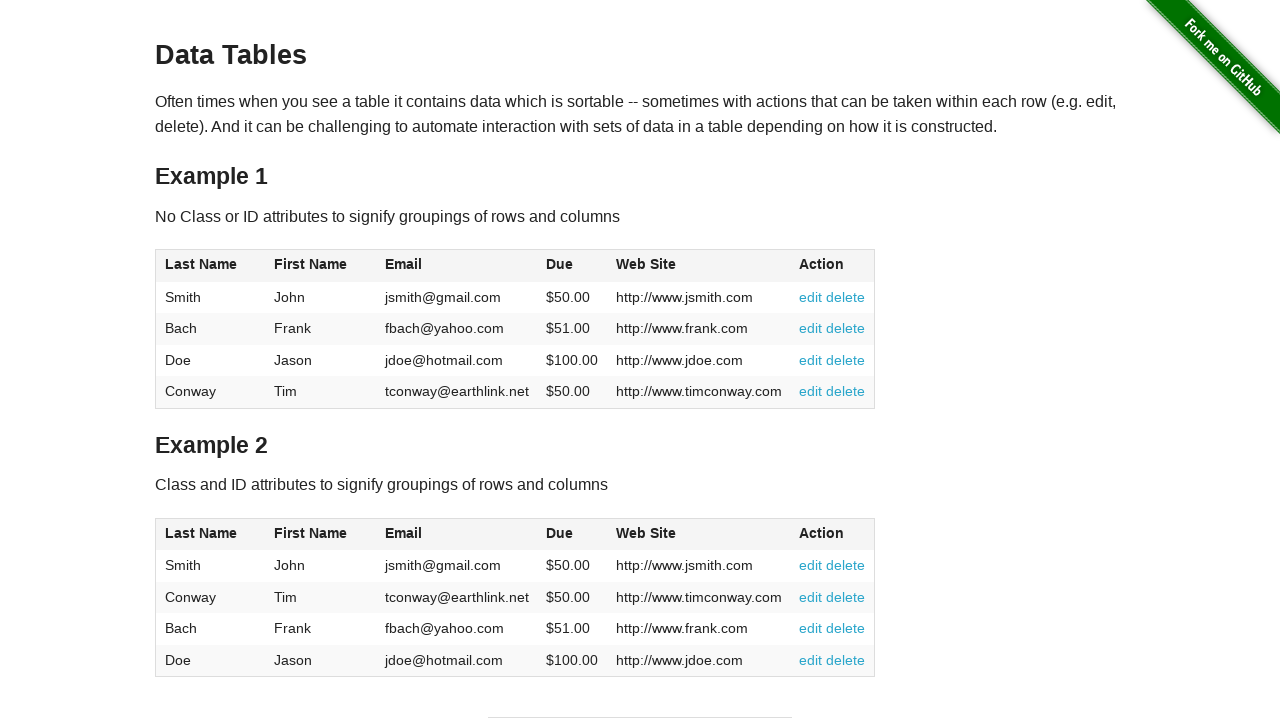

Waited for table2 body dues cells to load
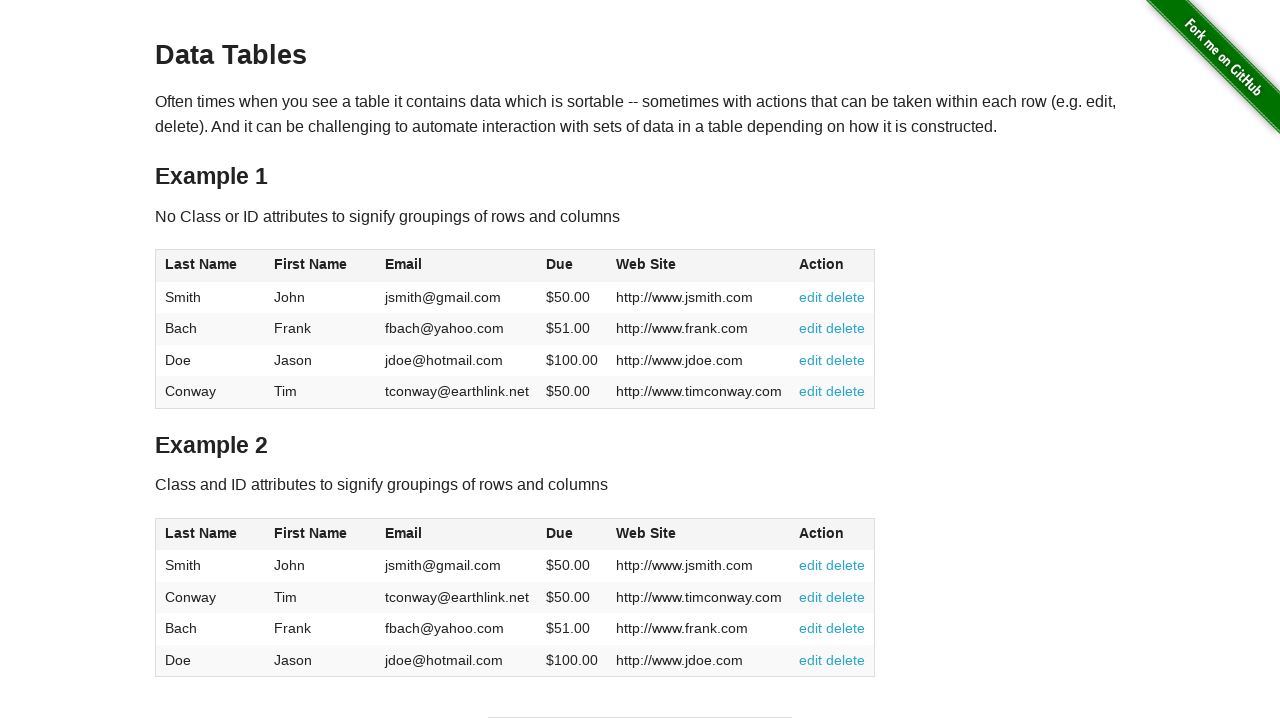

Retrieved all dues values from table2
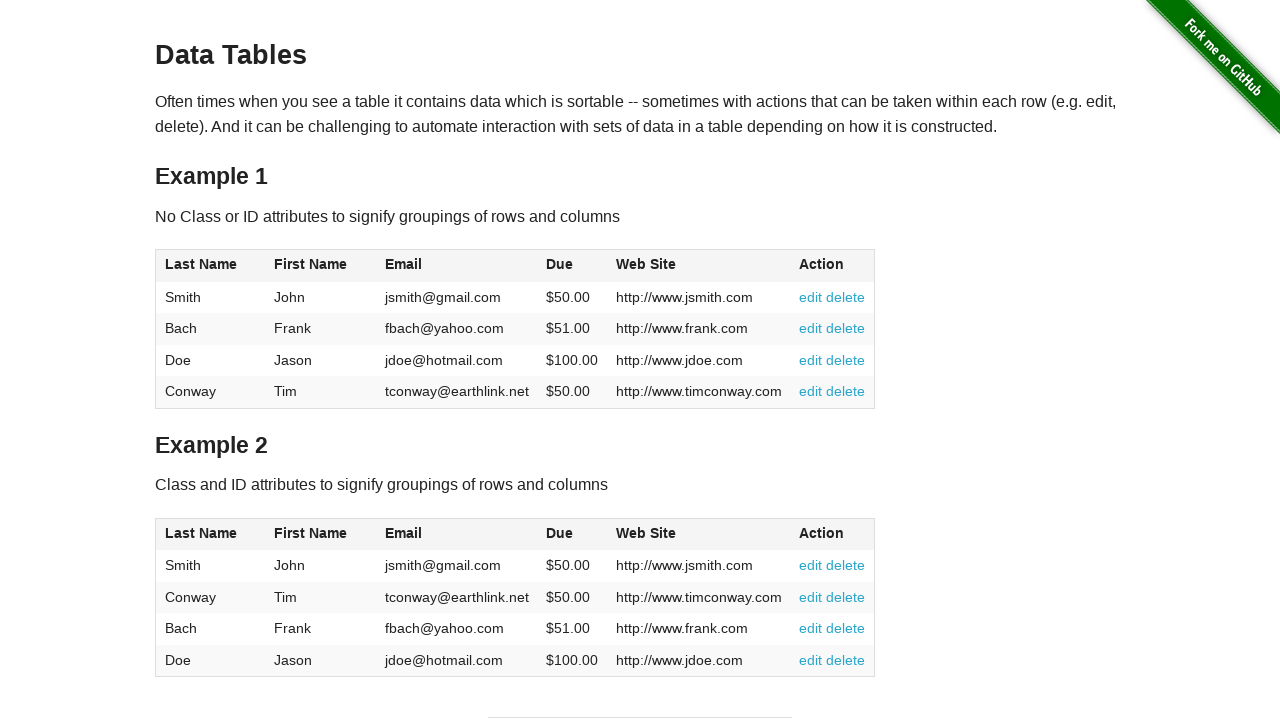

Verified dues column is sorted in ascending order
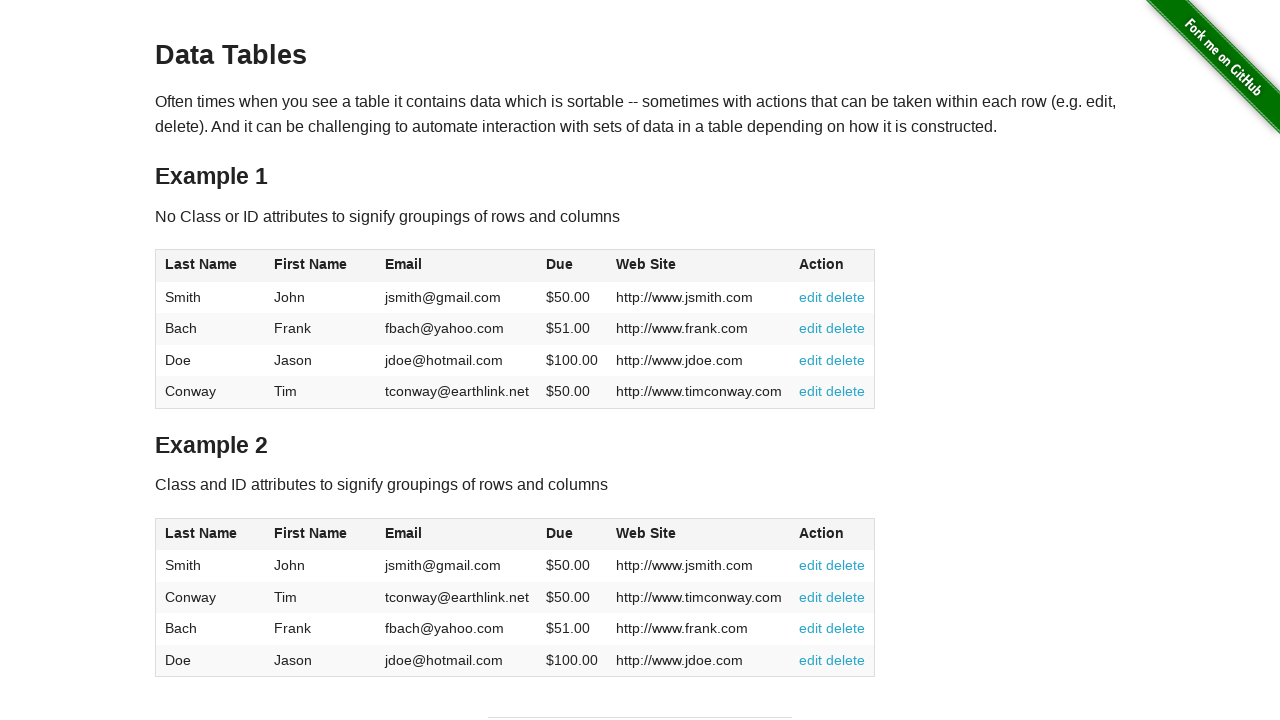

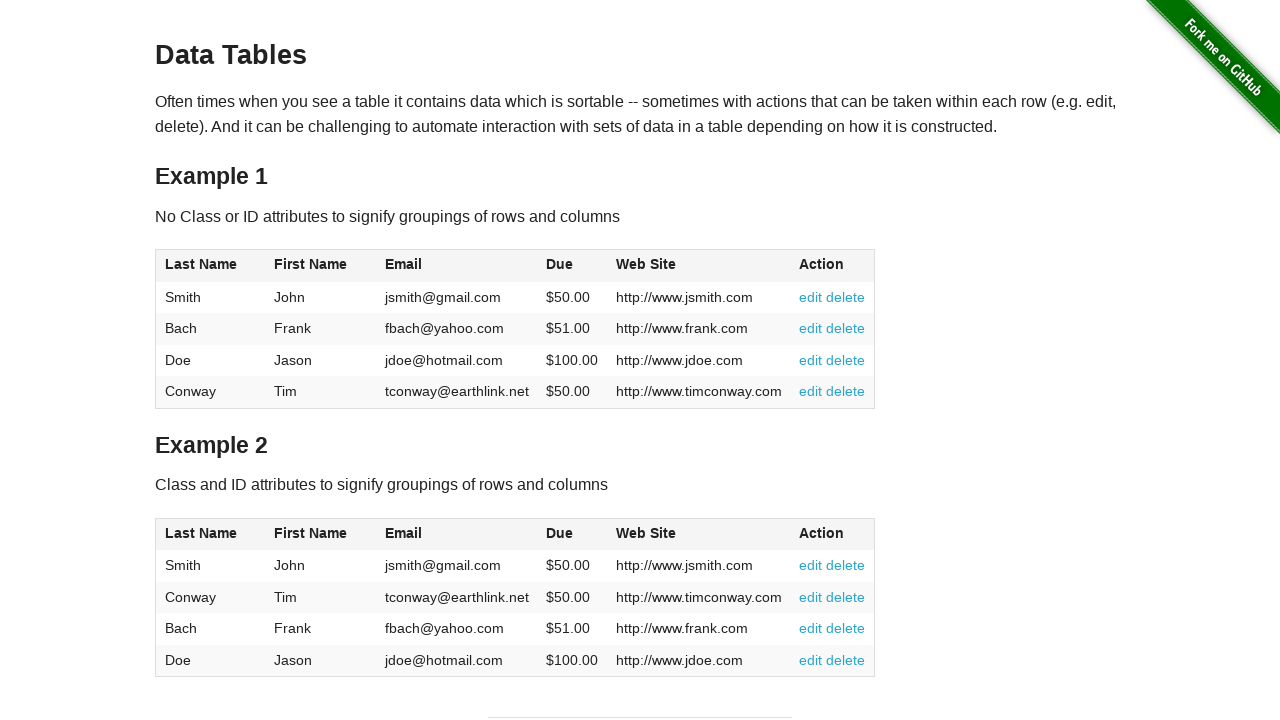